Tests invalid login credentials and verifies the error message contains expected text

Starting URL: https://the-internet.herokuapp.com/login

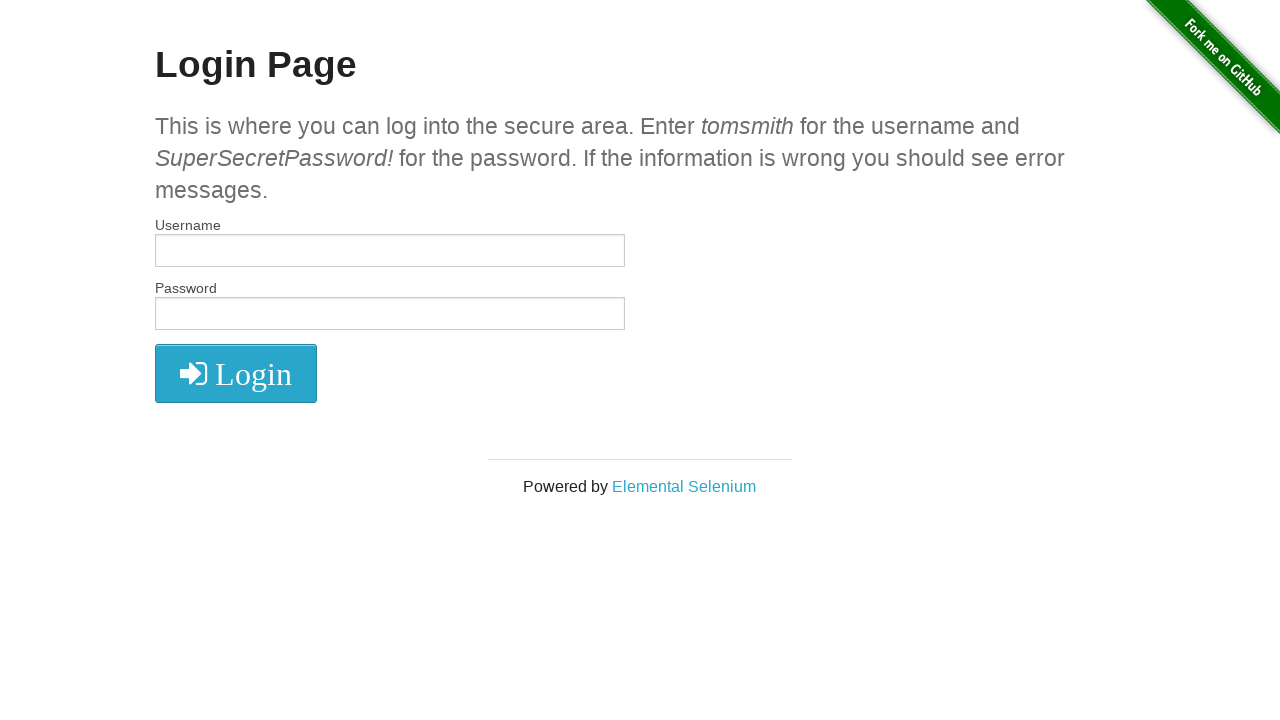

Filled username field with 'invaliduser' on #username
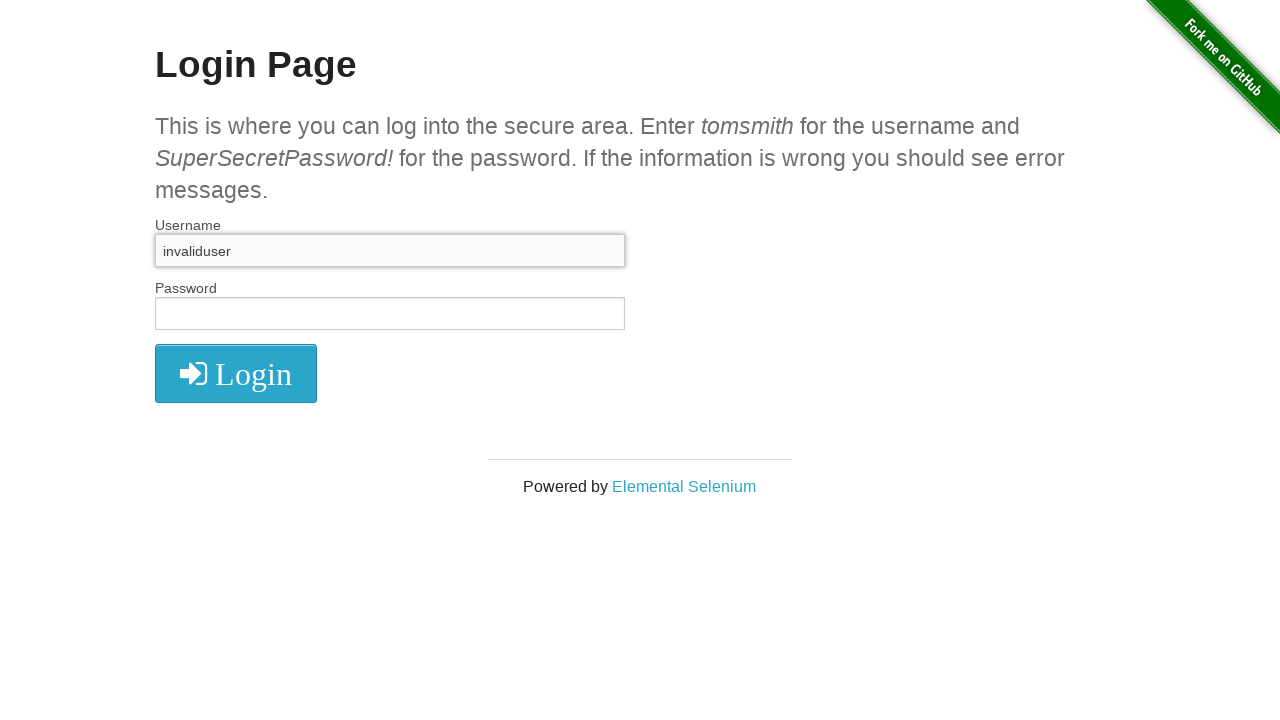

Filled password field with 'invalidpass' on #password
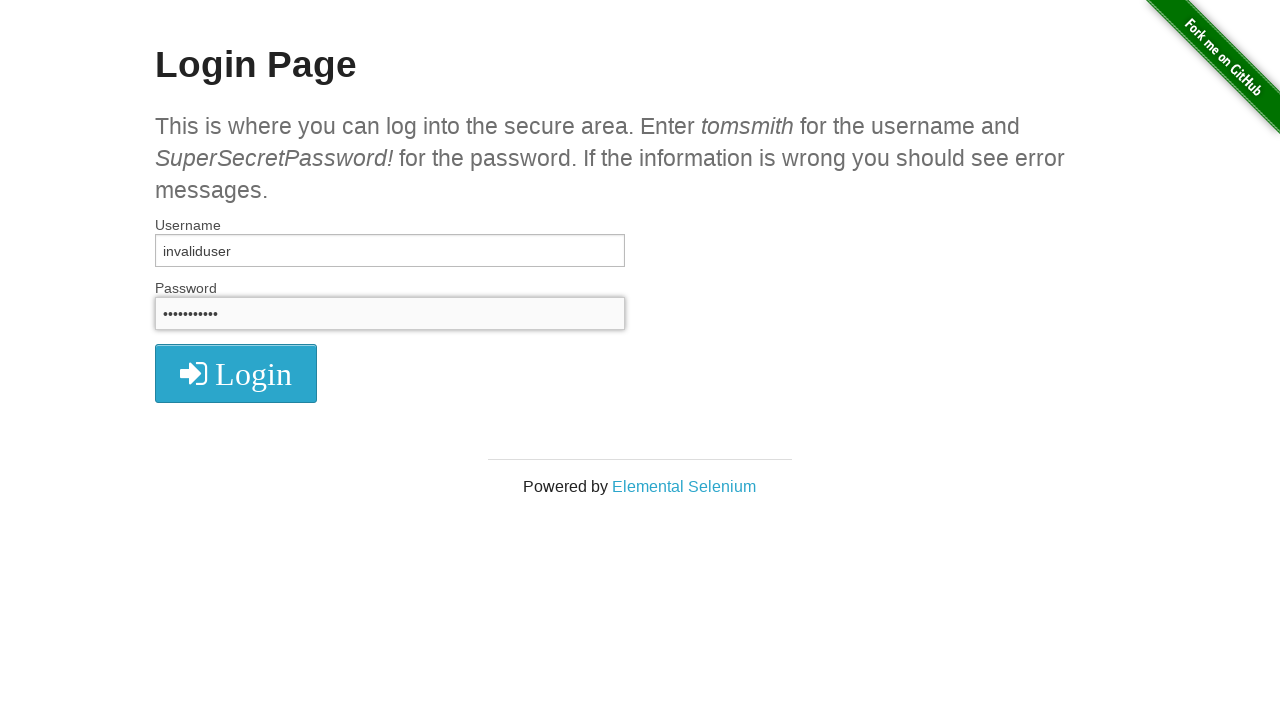

Clicked login button at (236, 373) on button[type='submit']
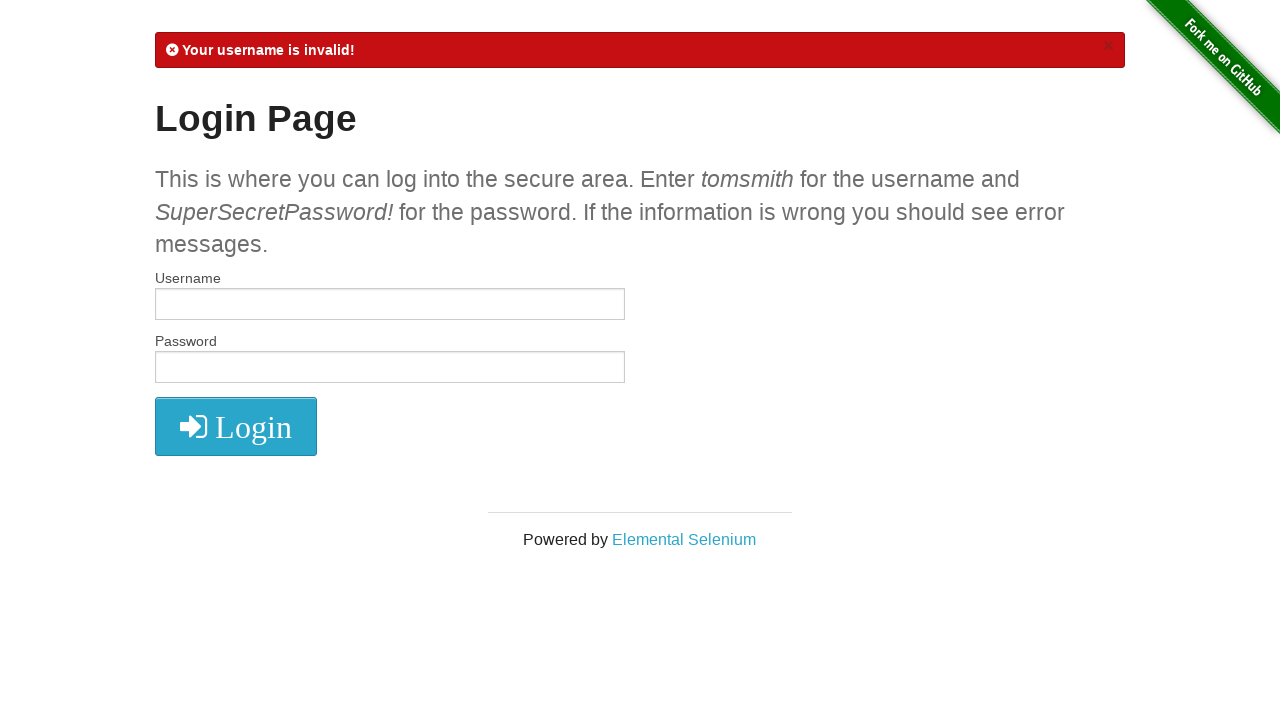

Located error message element
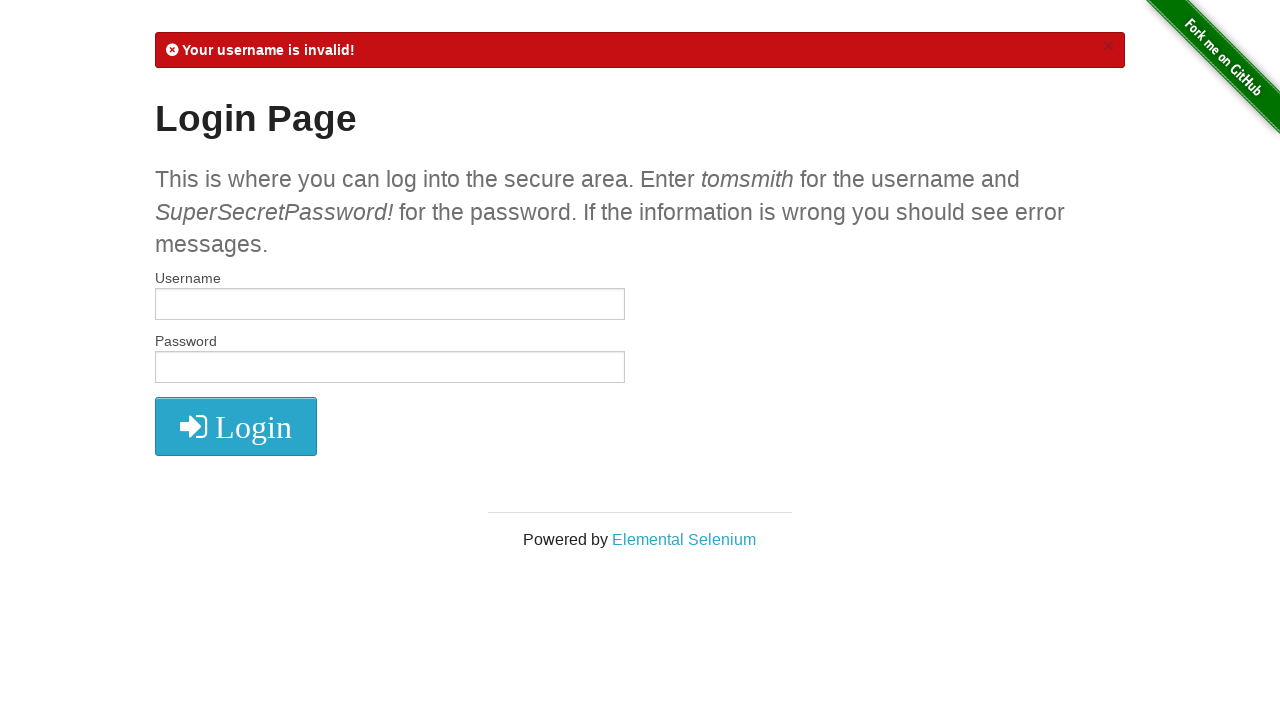

Verified error message contains 'Your username is invalid!'
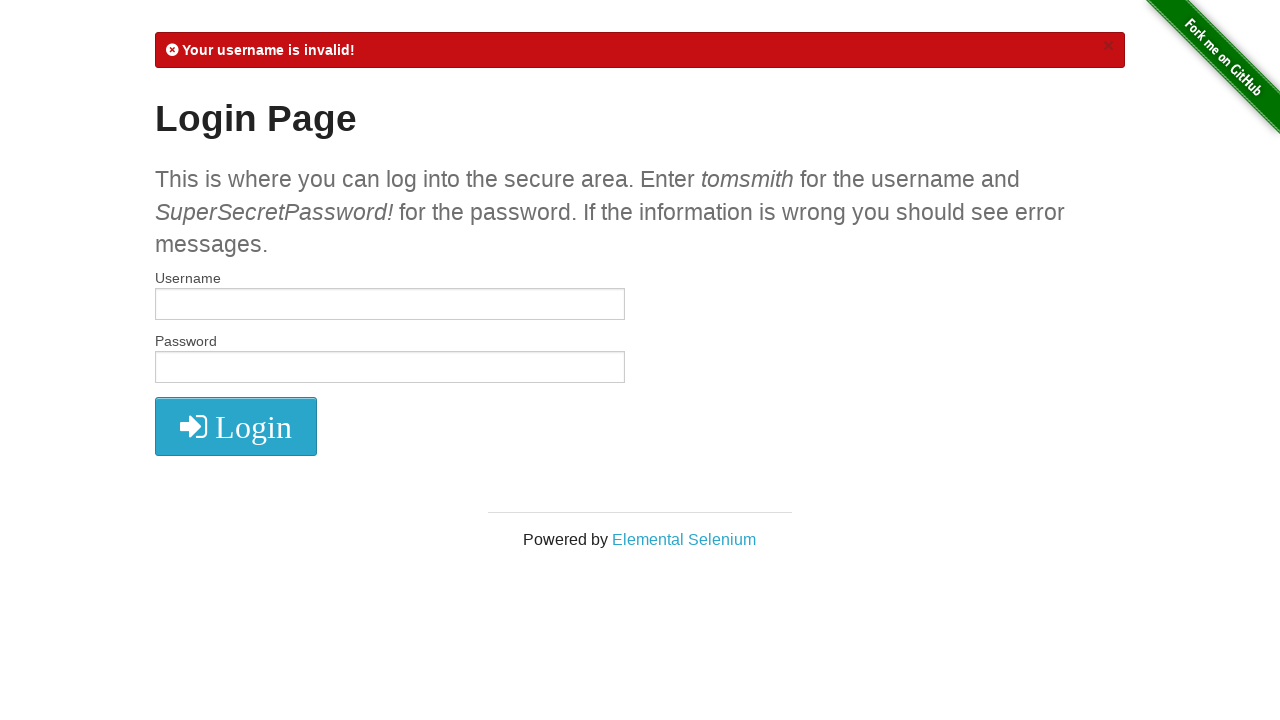

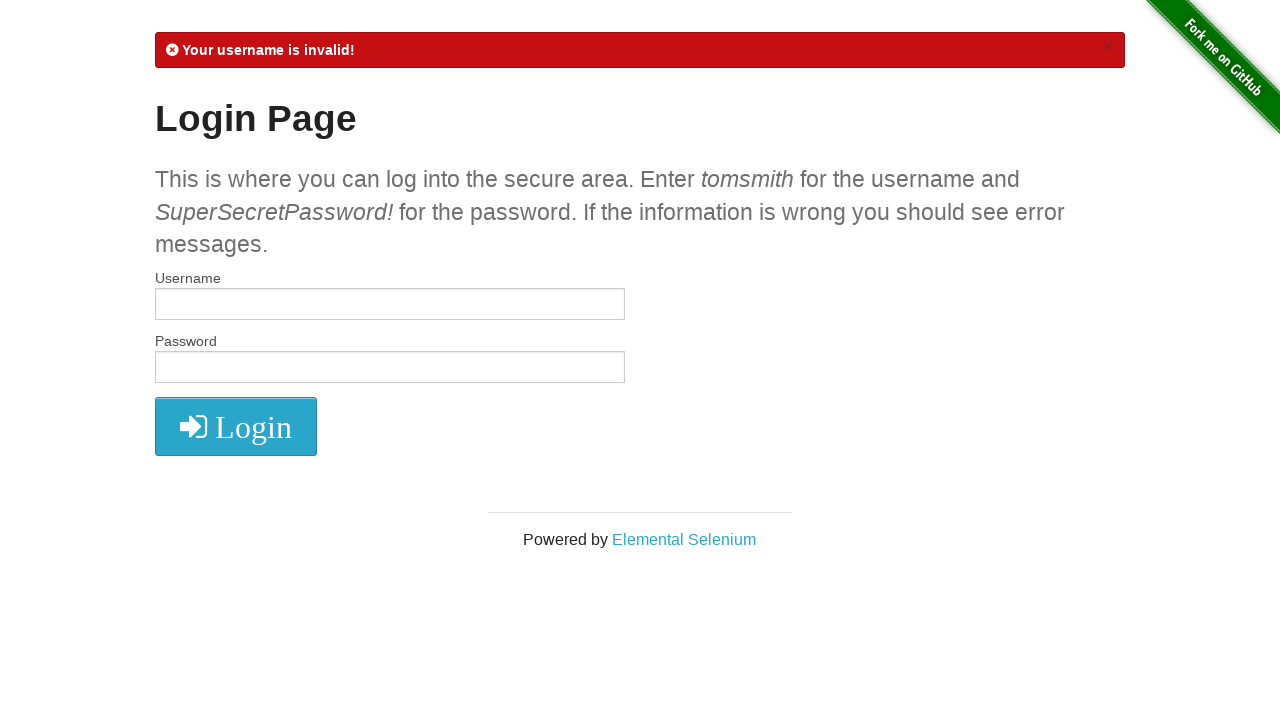